Navigates to the Demoblaze demo e-commerce site and verifies the page loads by checking the title and URL are accessible.

Starting URL: https://demoblaze.com/

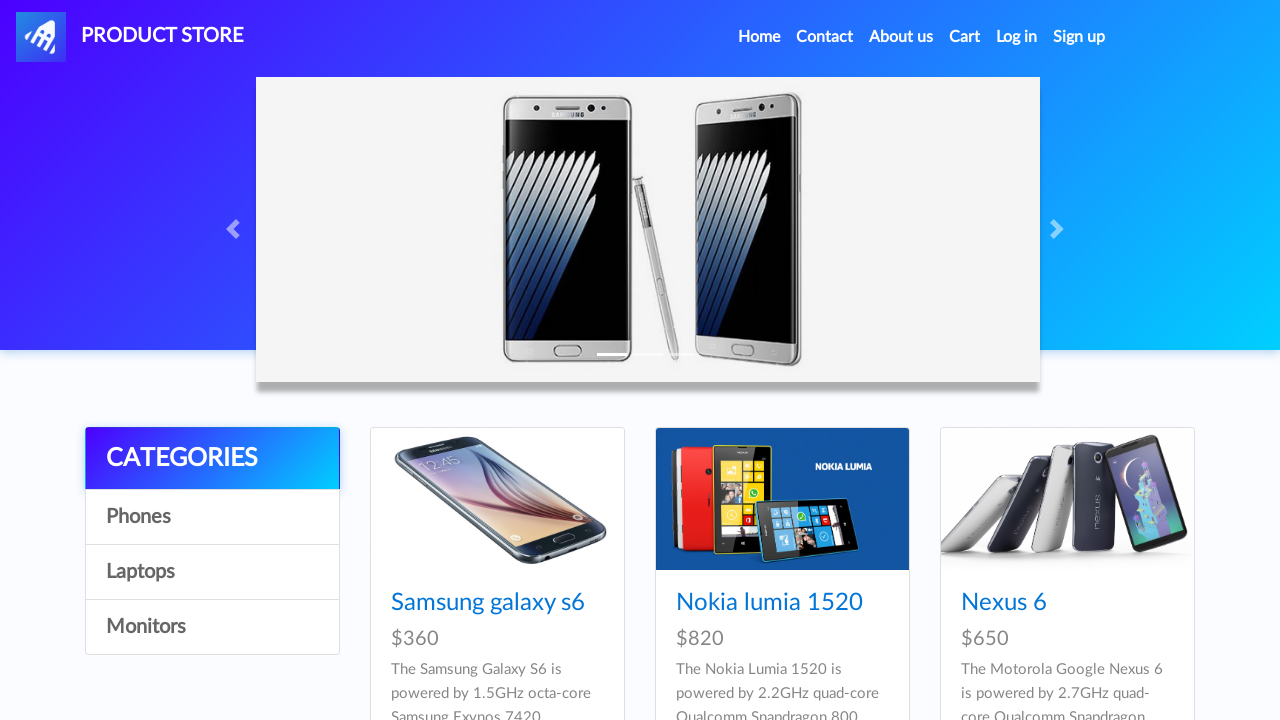

Waited for page to reach domcontentloaded state
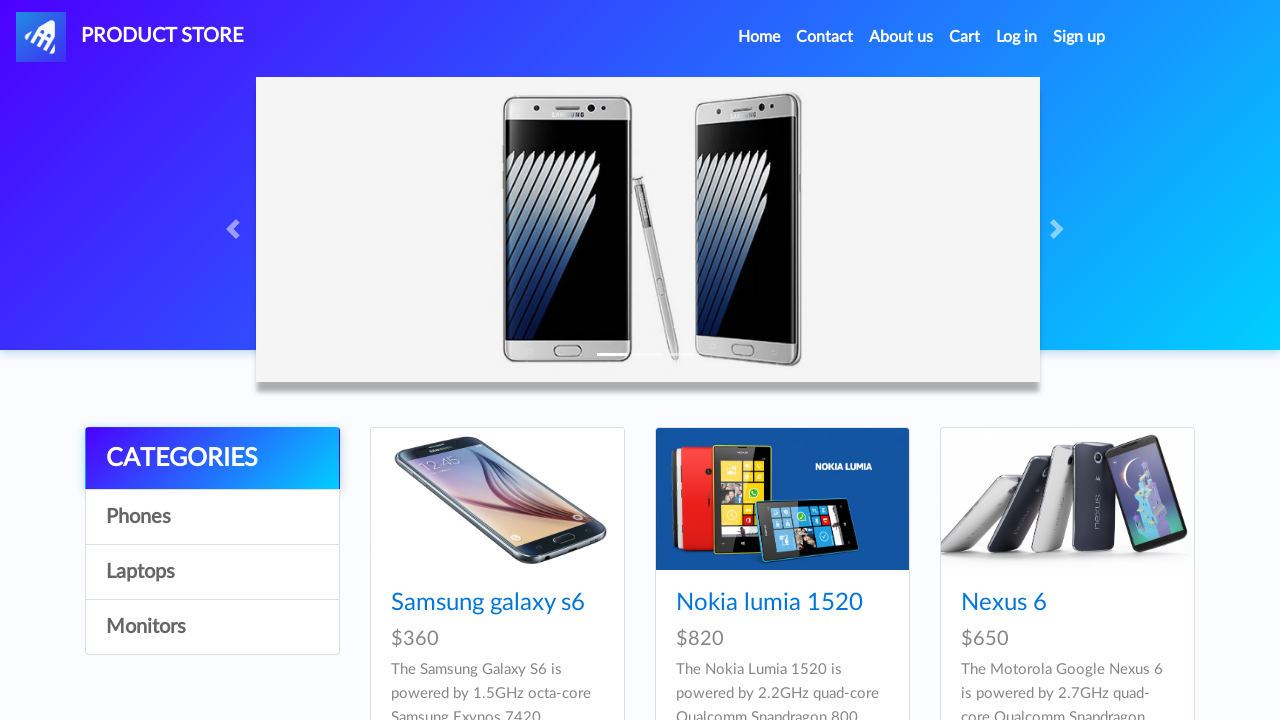

Verified document title exists and has content
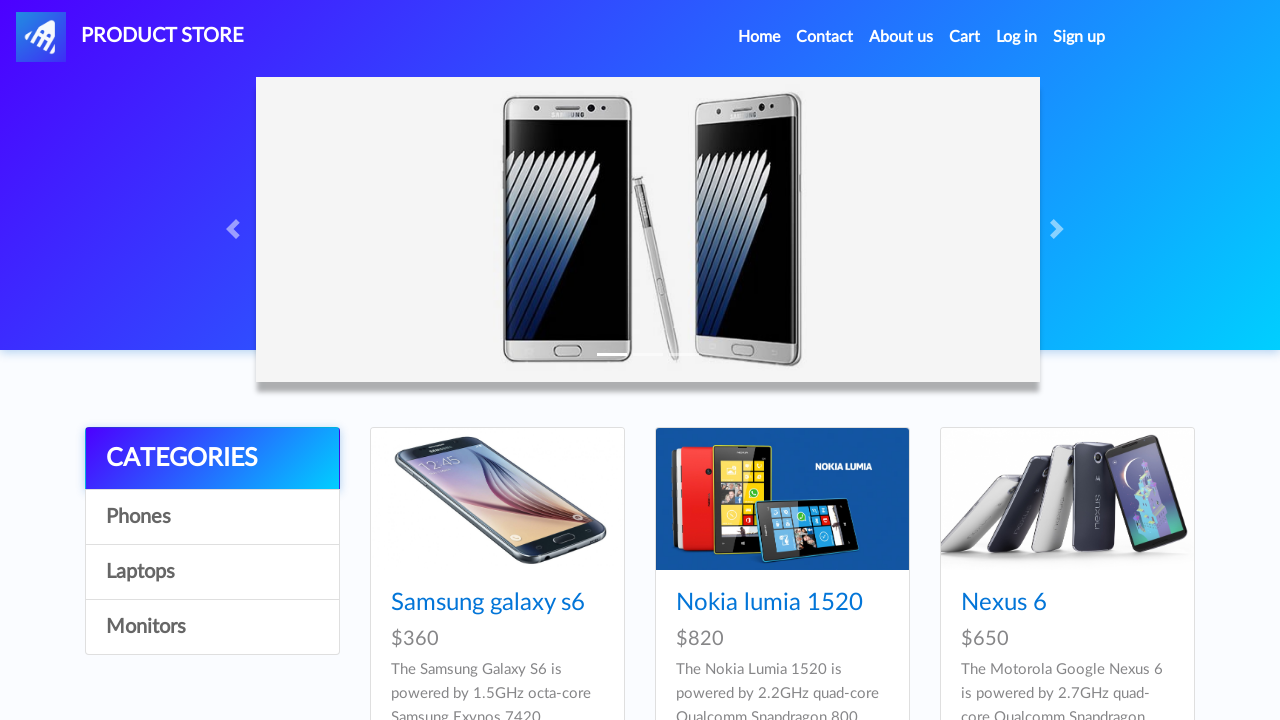

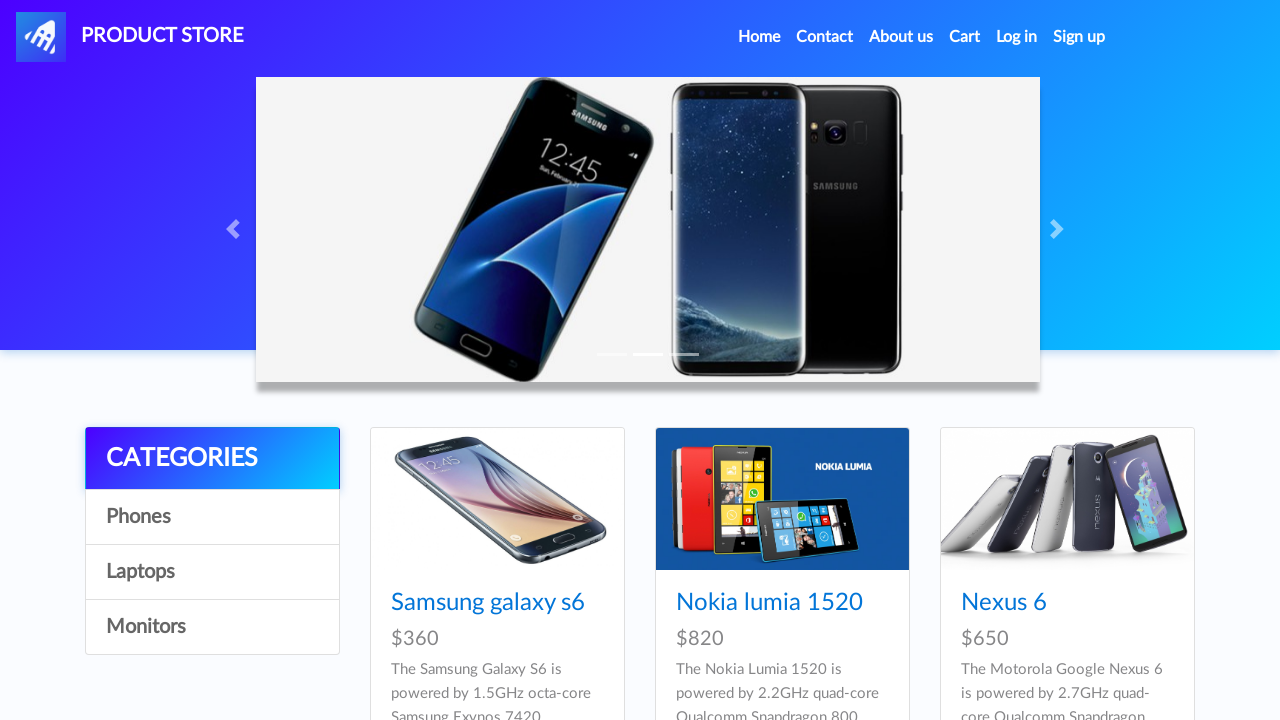